Tests horizontal slider functionality by dragging the slider handle to different positions

Starting URL: https://jqueryui.com/slider/

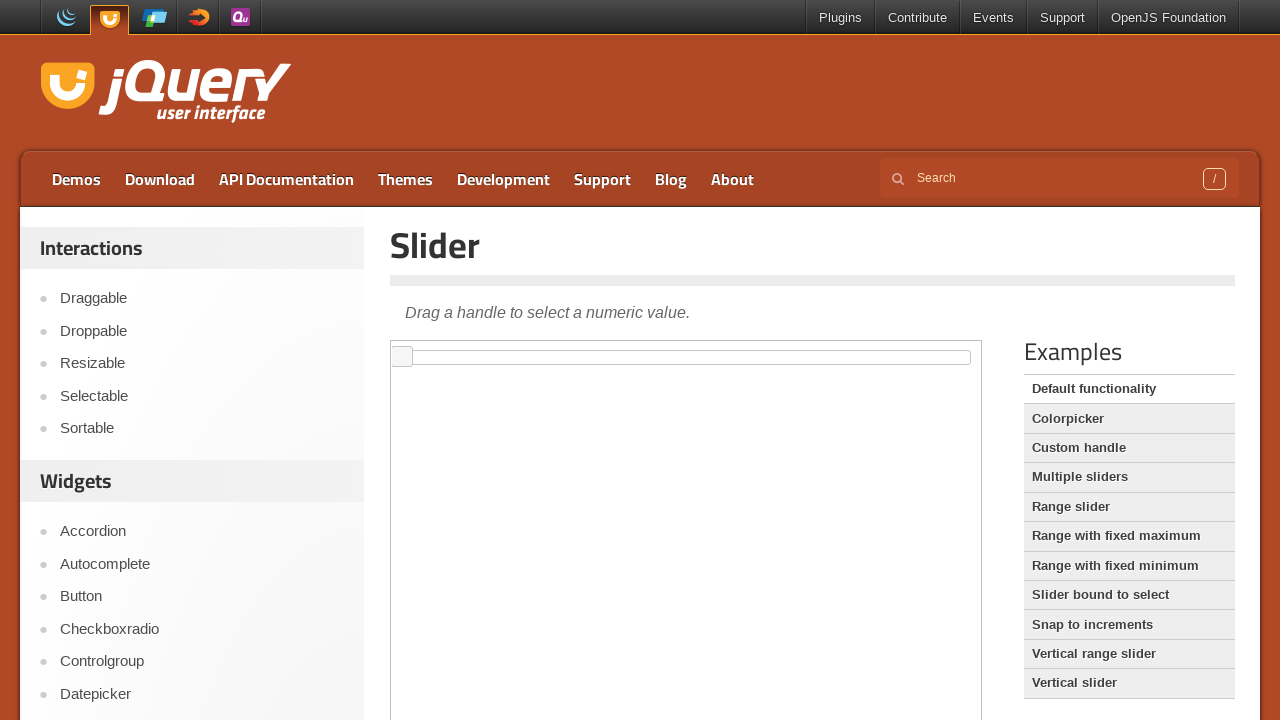

Navigated to jQuery UI slider demo page
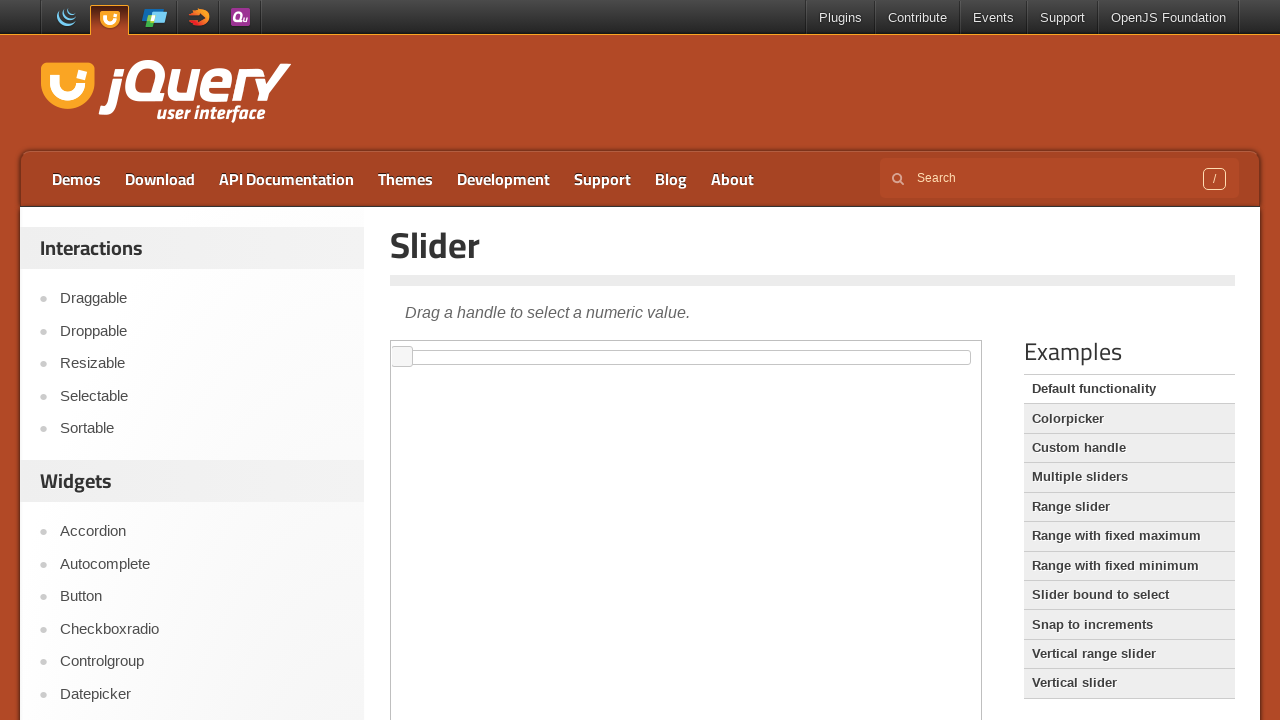

Located iframe containing the slider
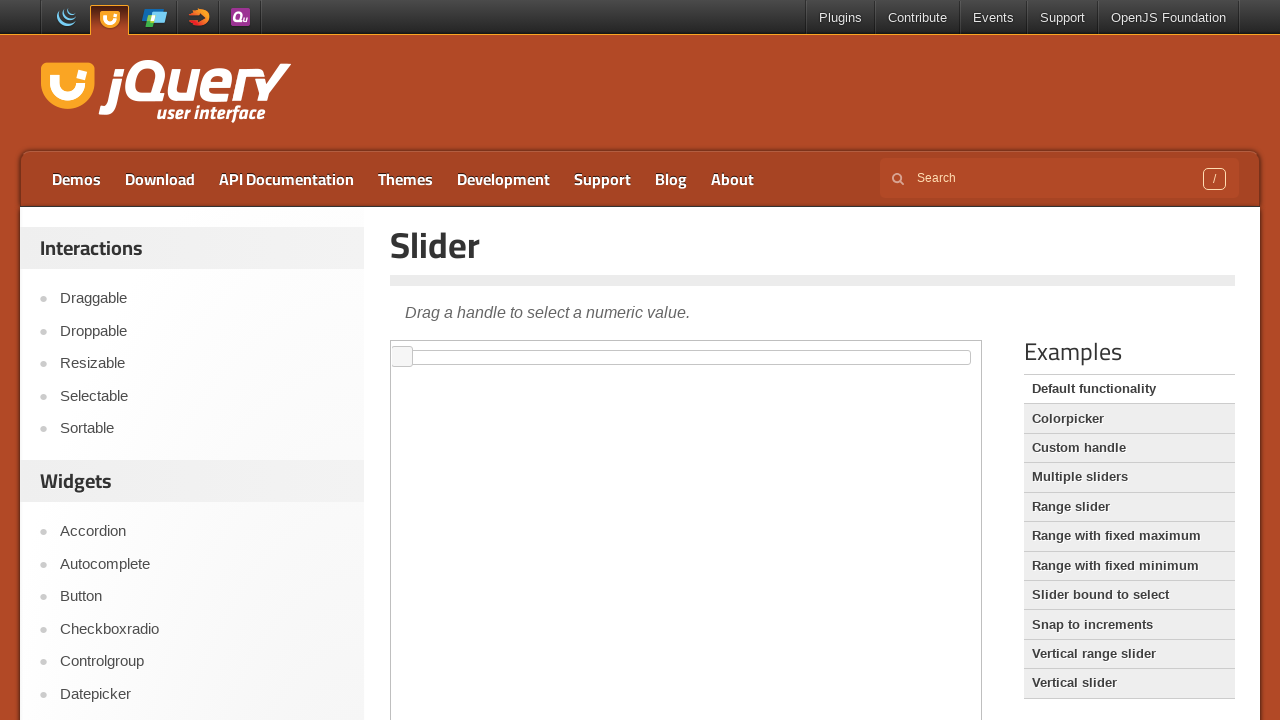

Located horizontal slider element
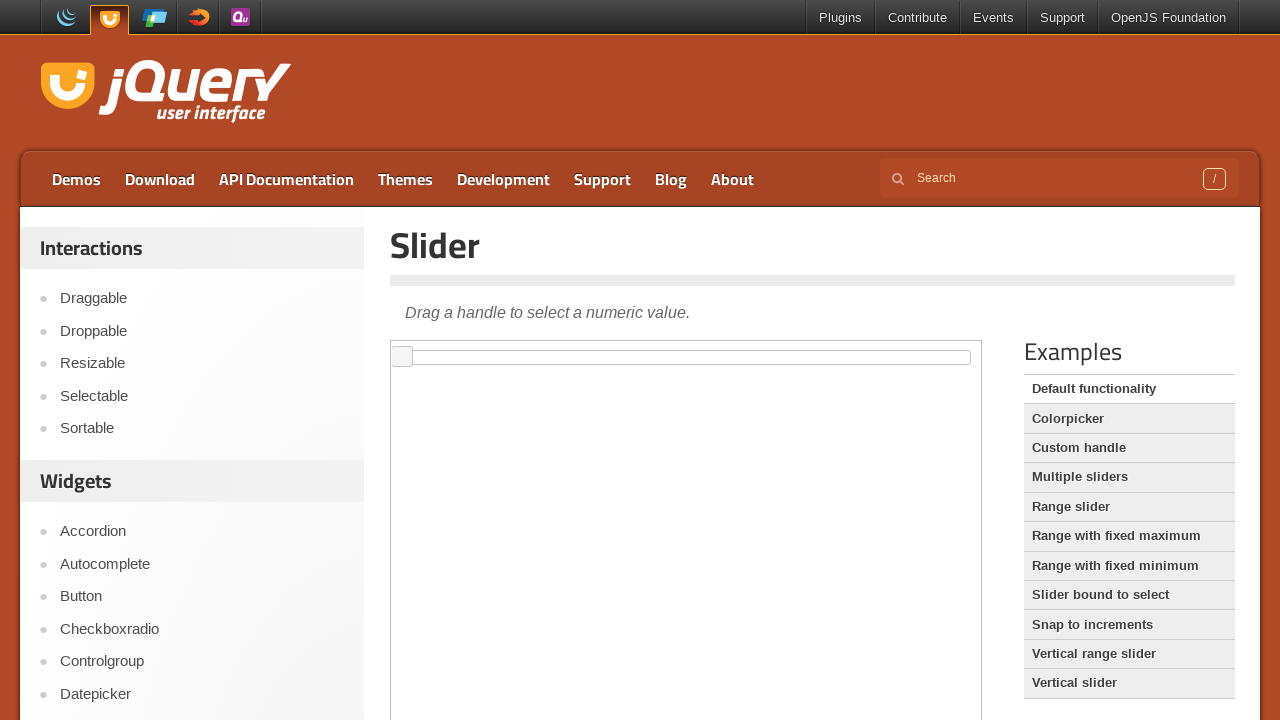

Dragged slider handle to the right by 150 pixels at (551, 351)
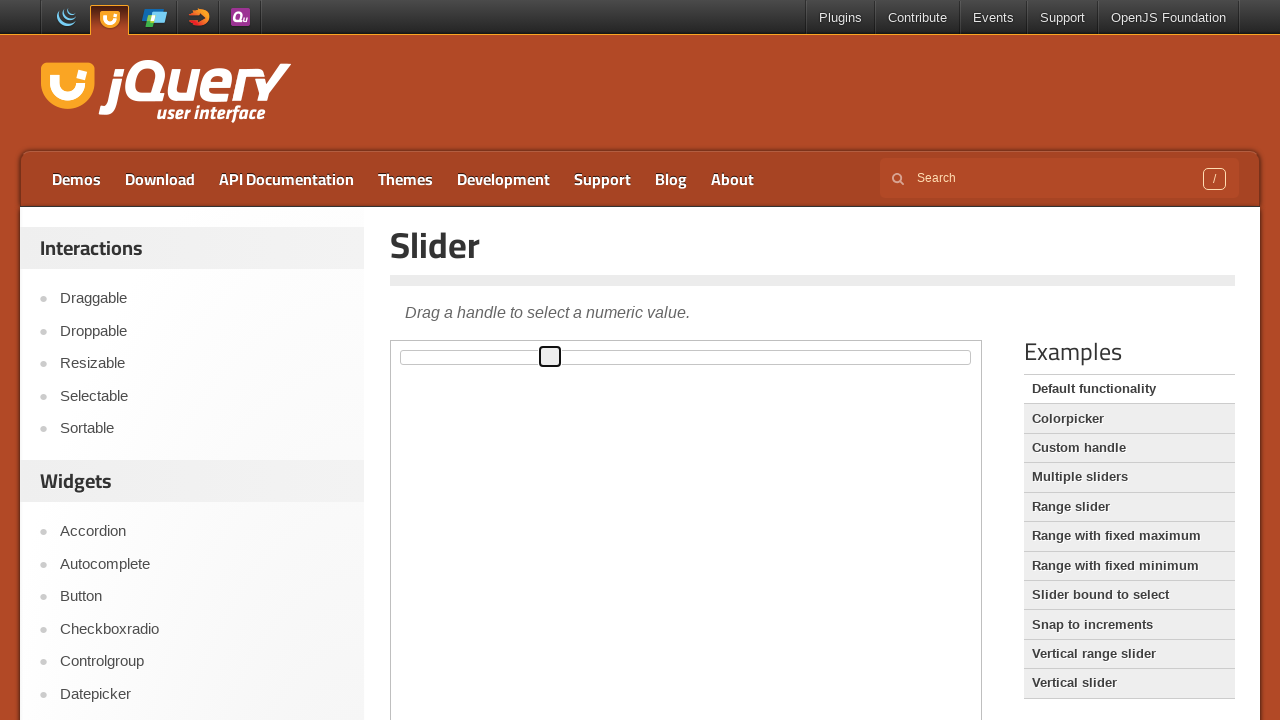

Dragged slider handle to the left to position 40 pixels at (441, 351)
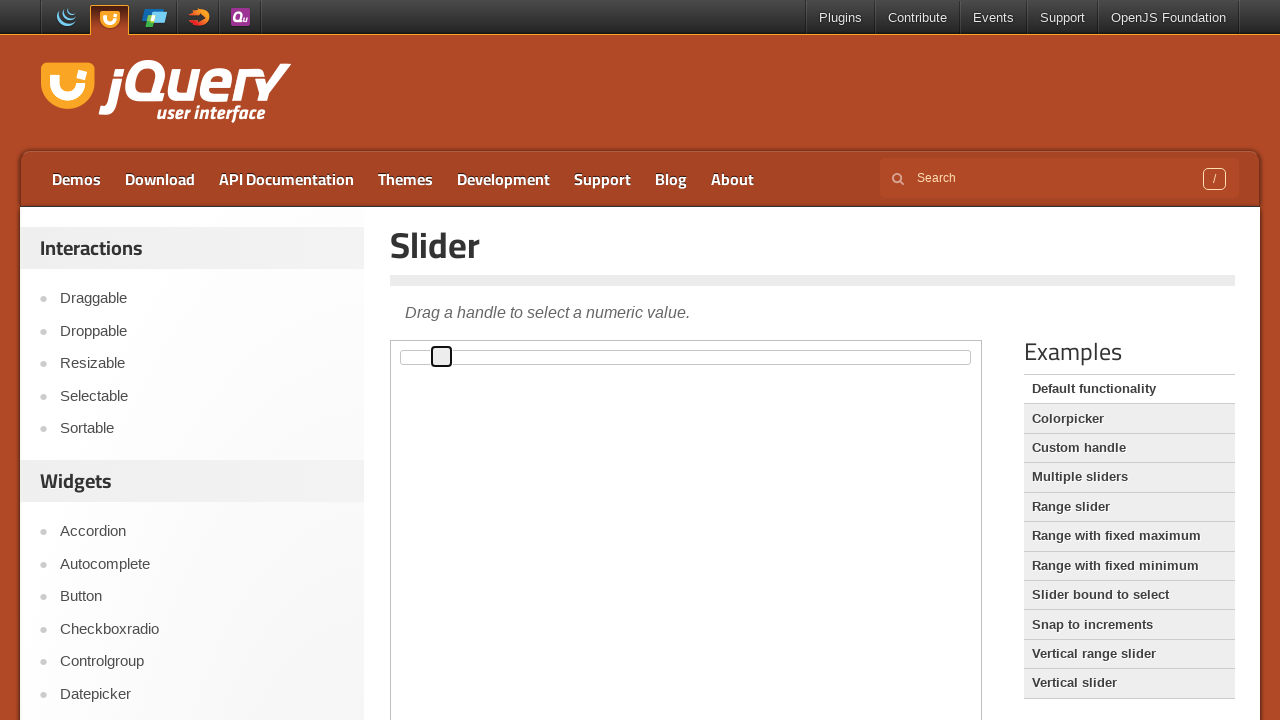

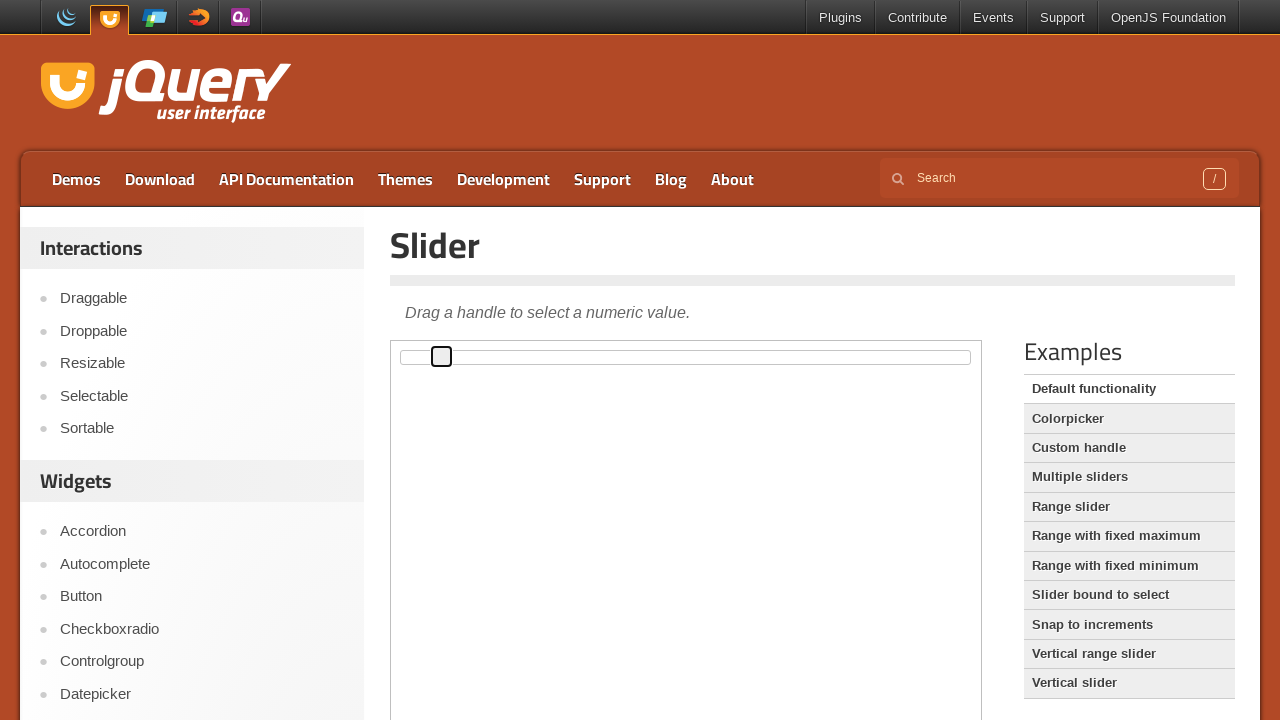